Tests the user registration form on an e-commerce playground site by filling in personal details (name, email, phone), password fields, selecting newsletter subscription, and submitting the registration form.

Starting URL: https://ecommerce-playground.lambdatest.io/index.php?route=account/register

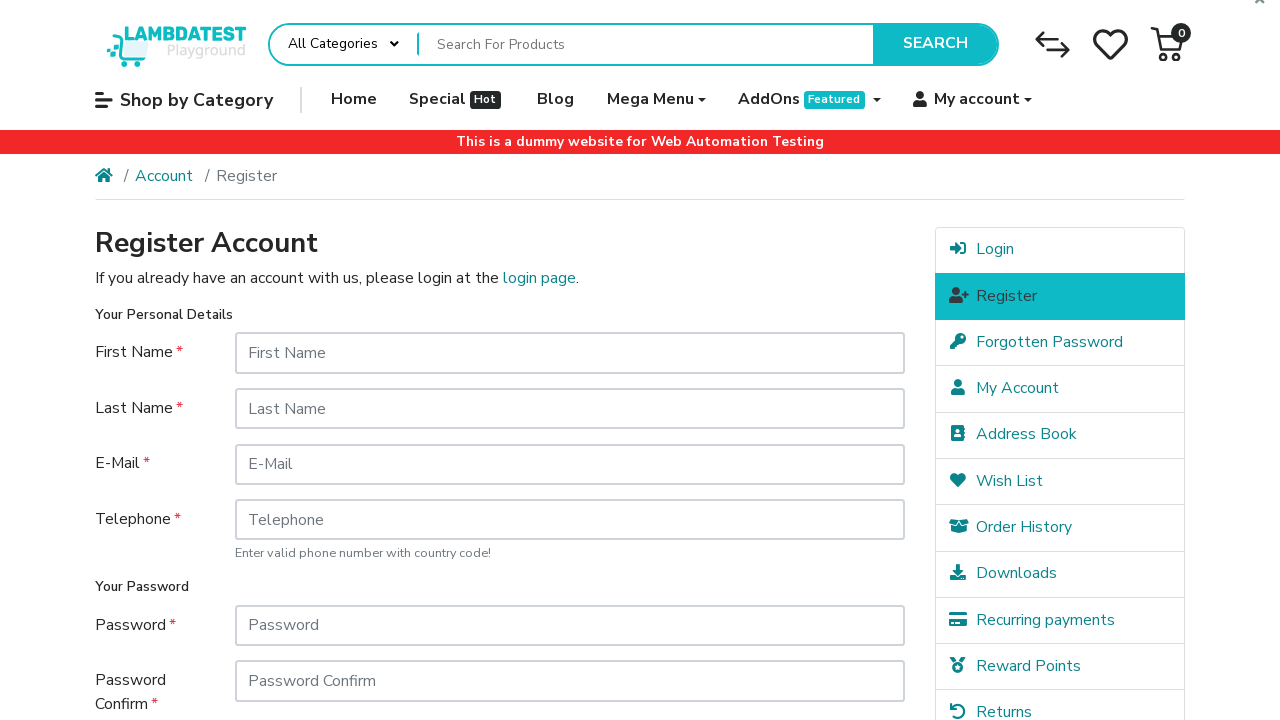

Filled first name field with 'Jennifer' on #input-firstname
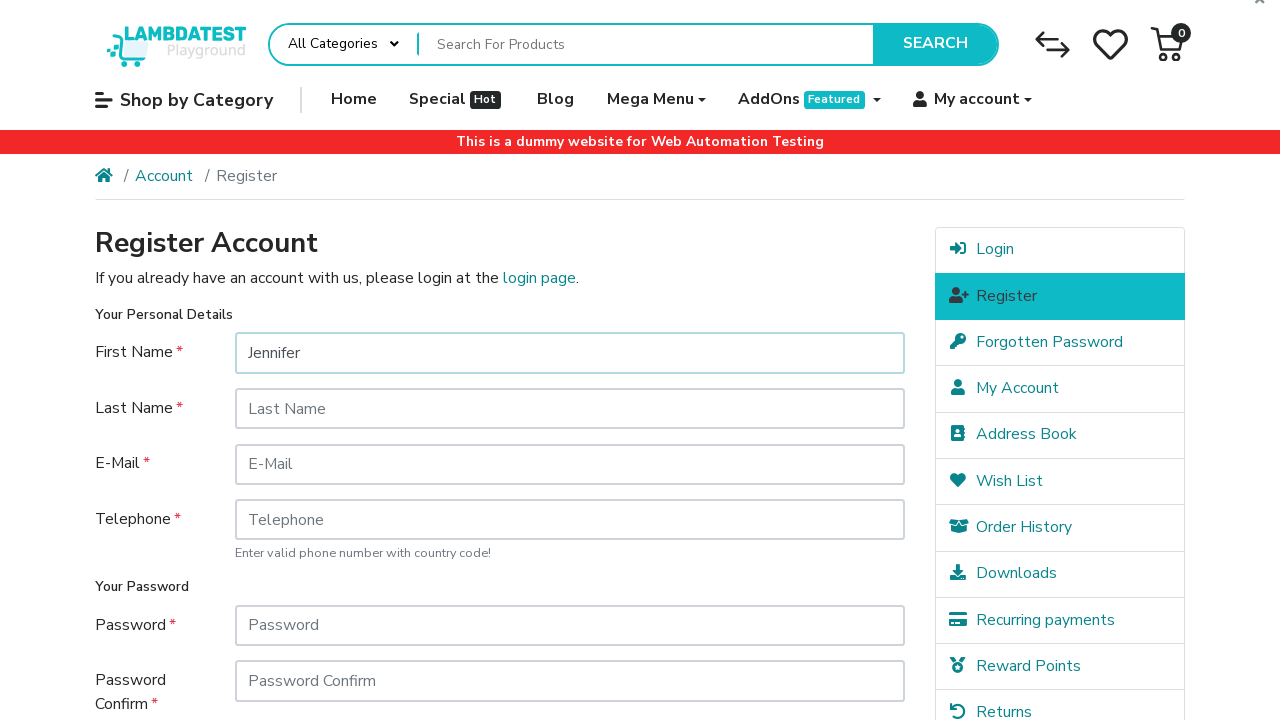

Filled last name field with 'Morrison' on #input-lastname
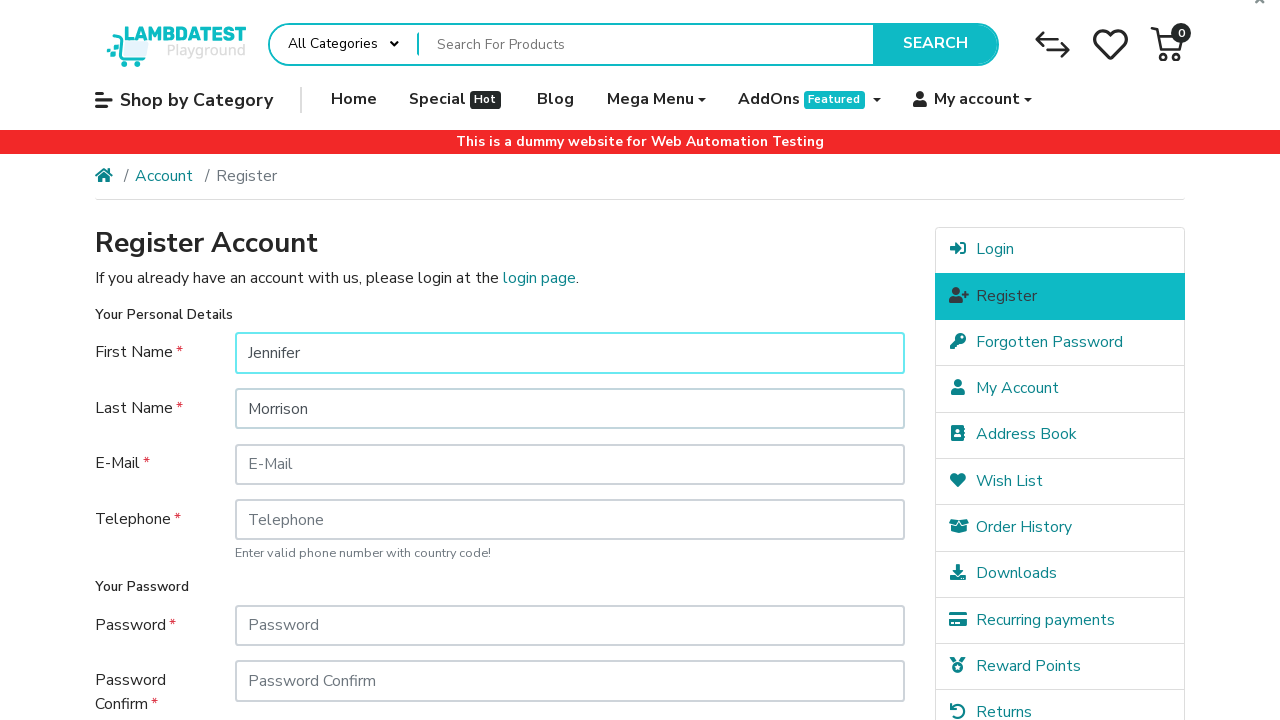

Filled email field with 'jennifer.morrison.8472@example.com' on #input-email
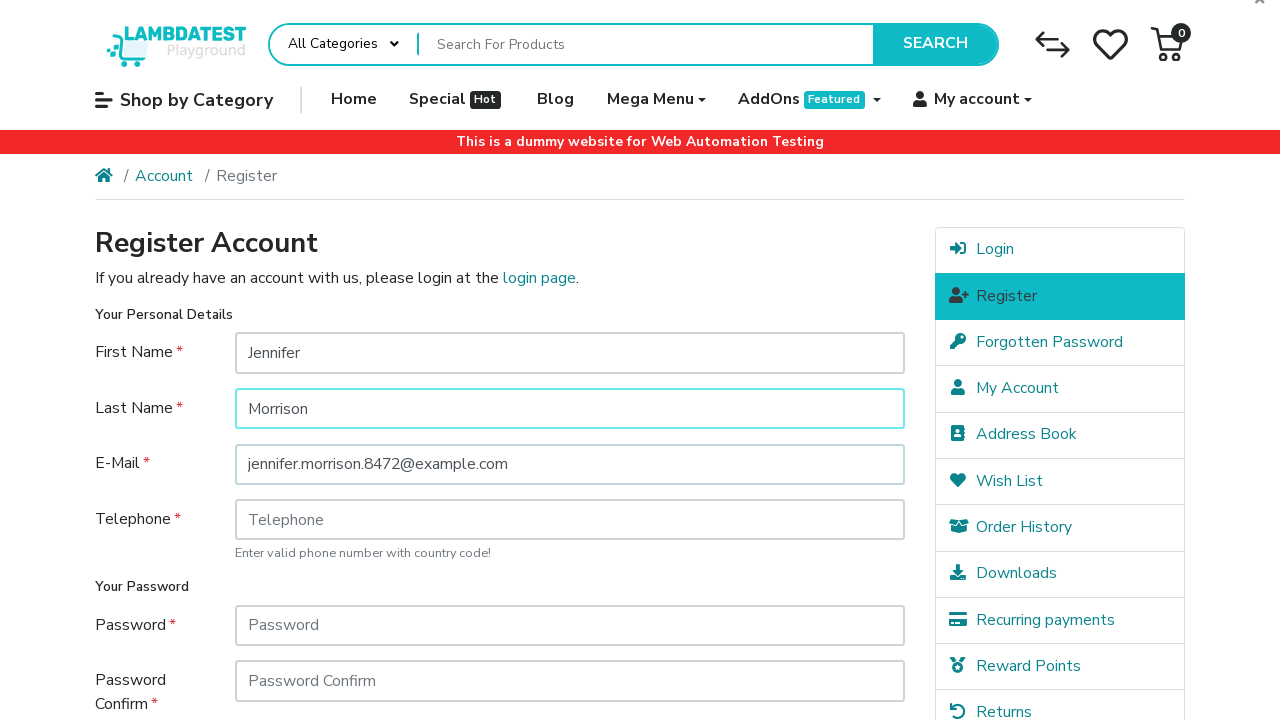

Filled telephone field with '+1555234987' on #input-telephone
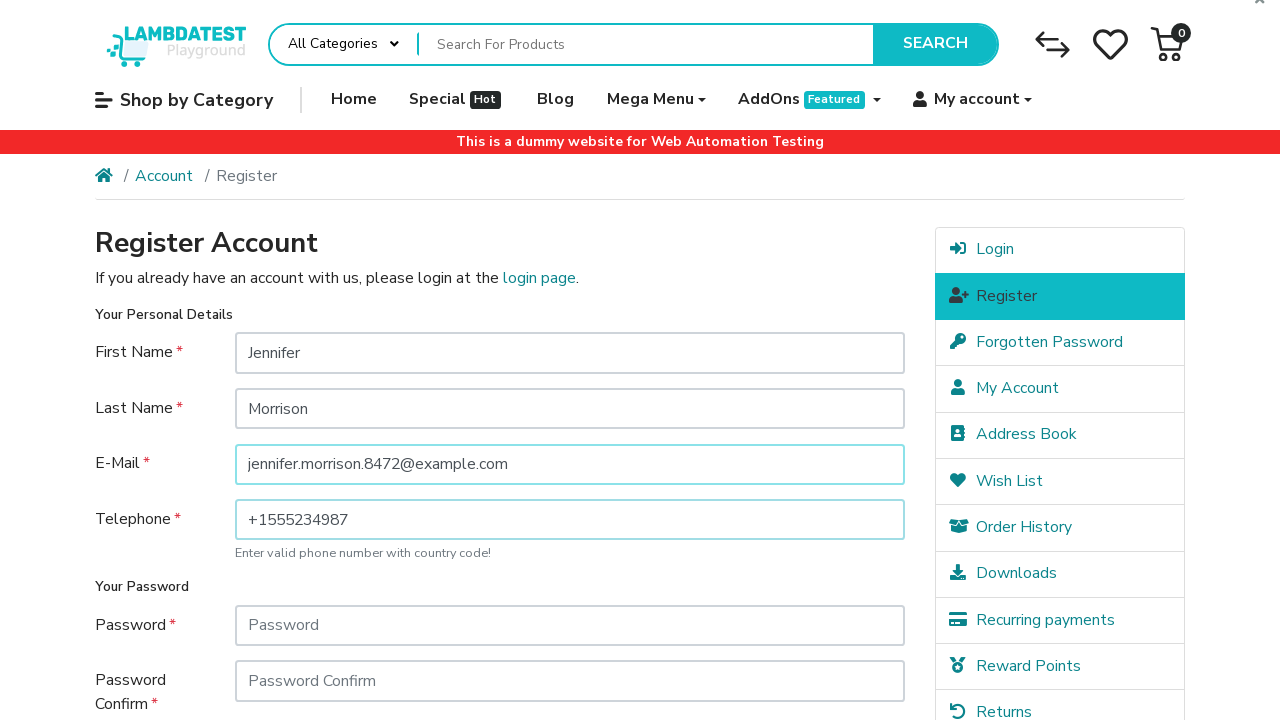

Filled password field with 'SecurePass789!' on #input-password
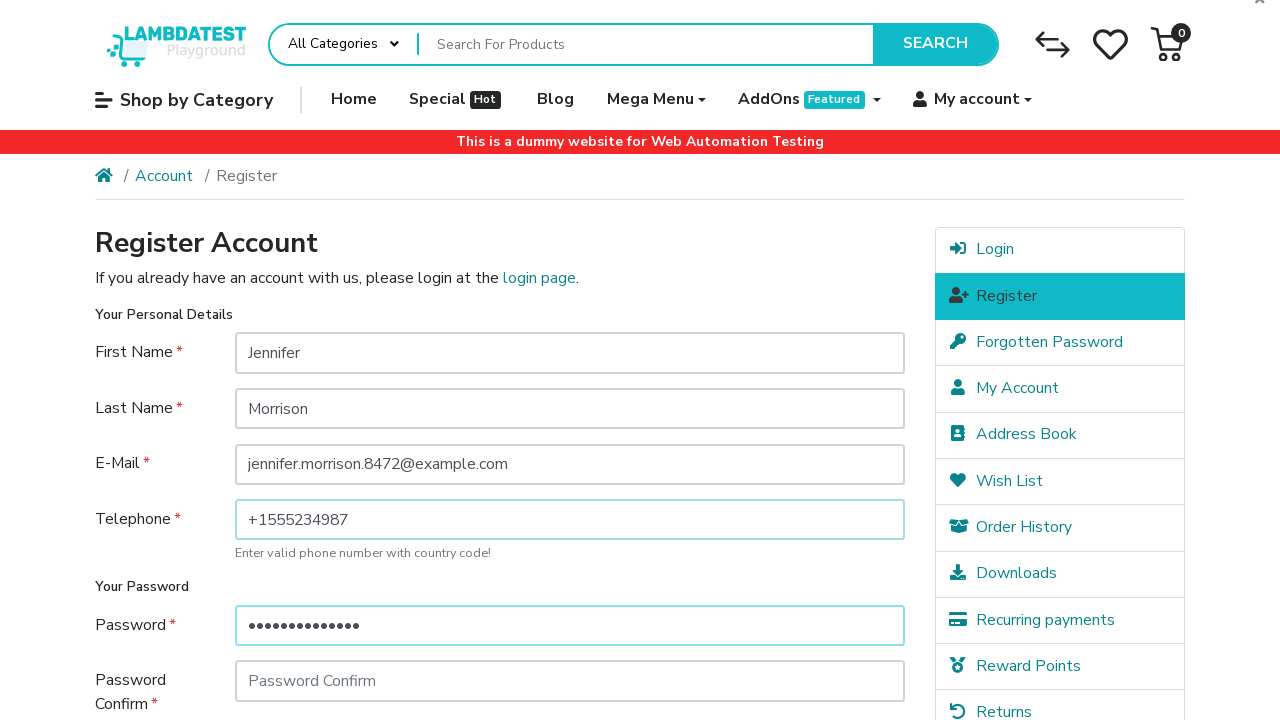

Filled password confirmation field with 'SecurePass789!' on #input-confirm
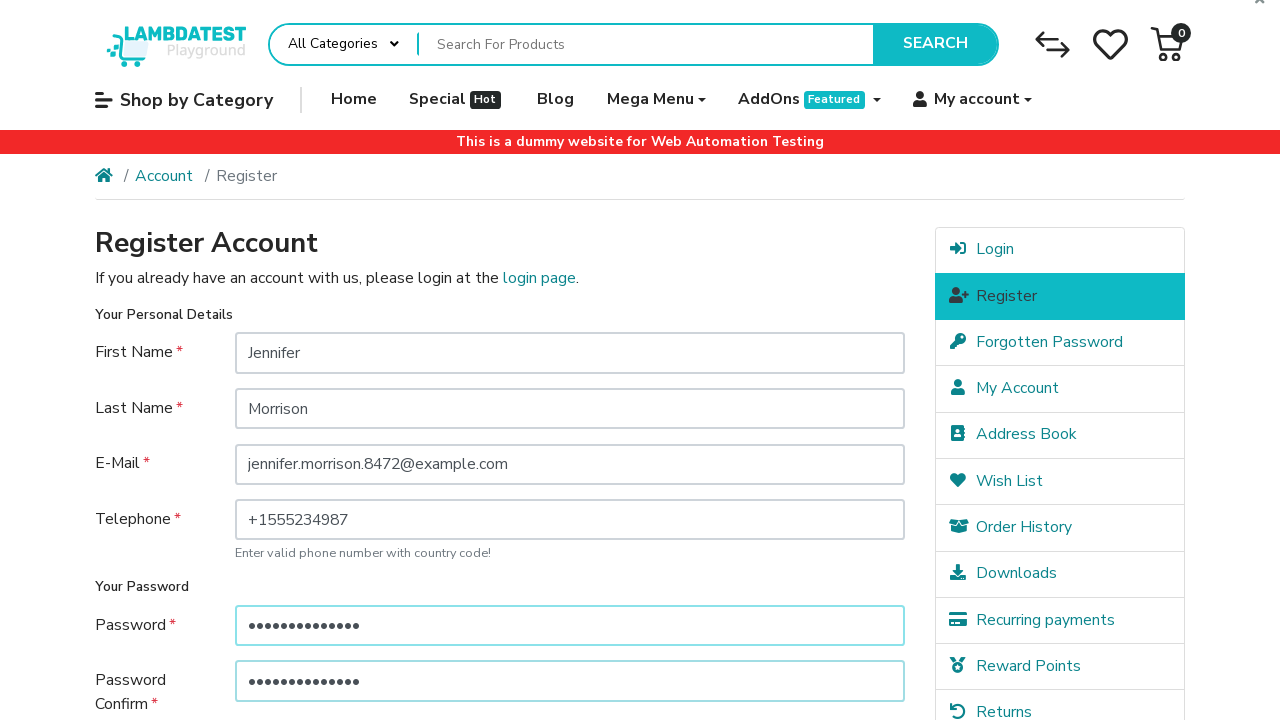

Clicked newsletter subscription 'Yes' option at (274, 514) on label[for='input-newsletter-yes']
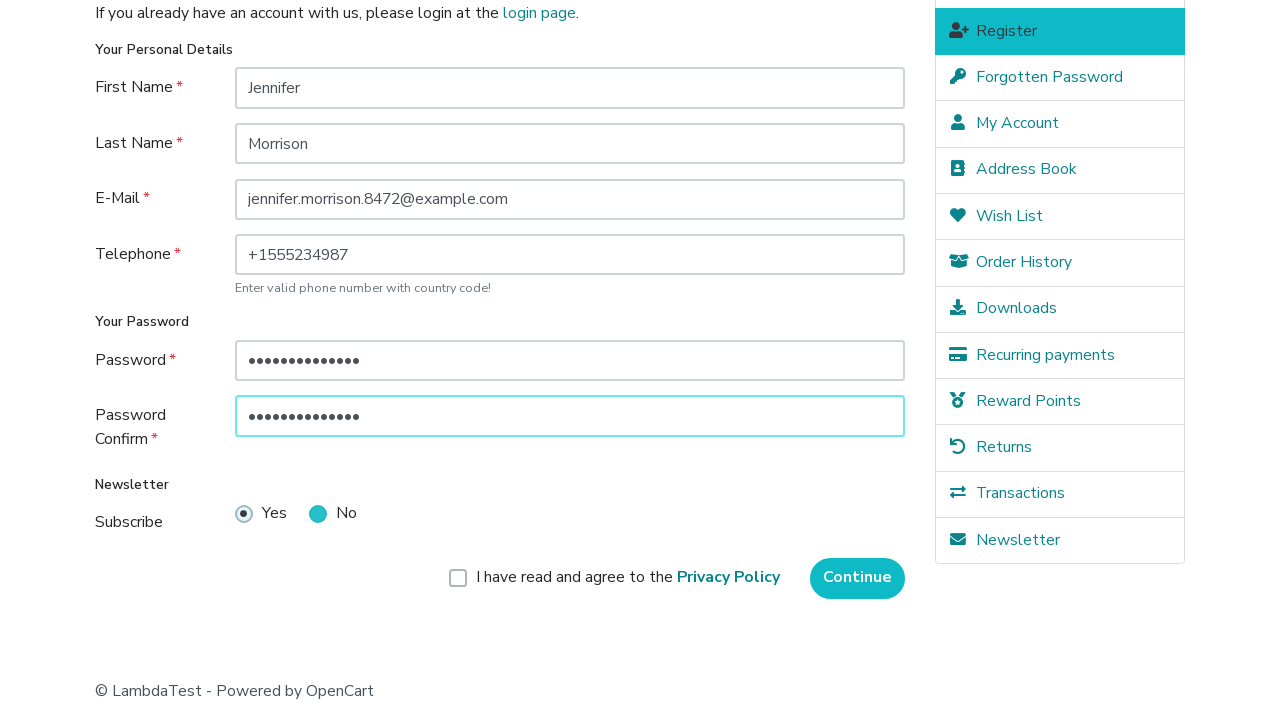

Clicked privacy policy agreement checkbox at (628, 578) on label[for='input-agree']
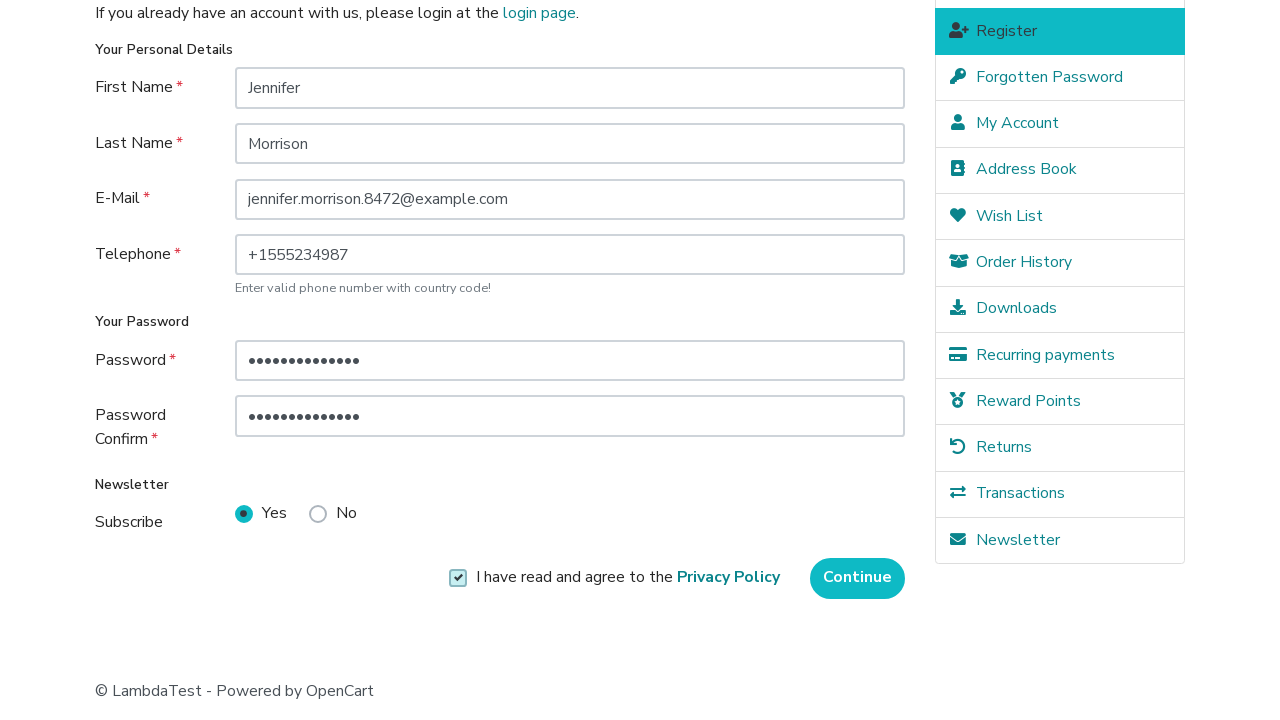

Clicked Continue button to submit registration form at (858, 578) on input[value='Continue']
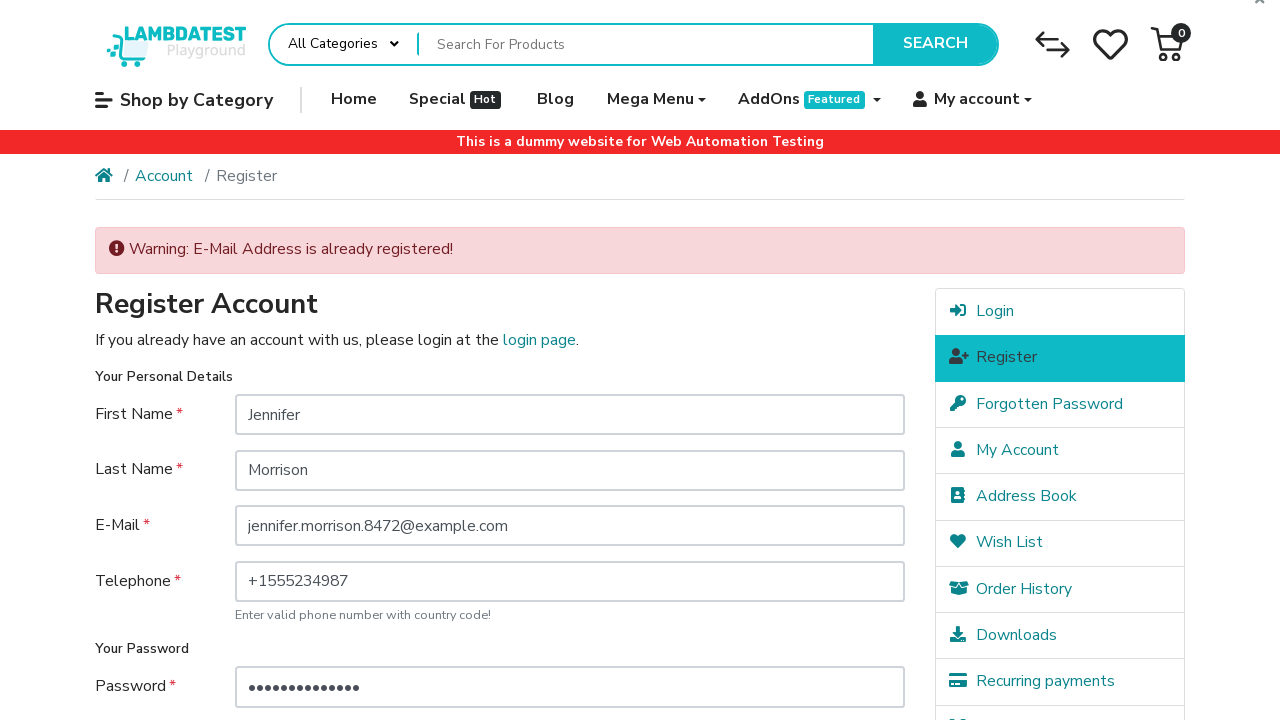

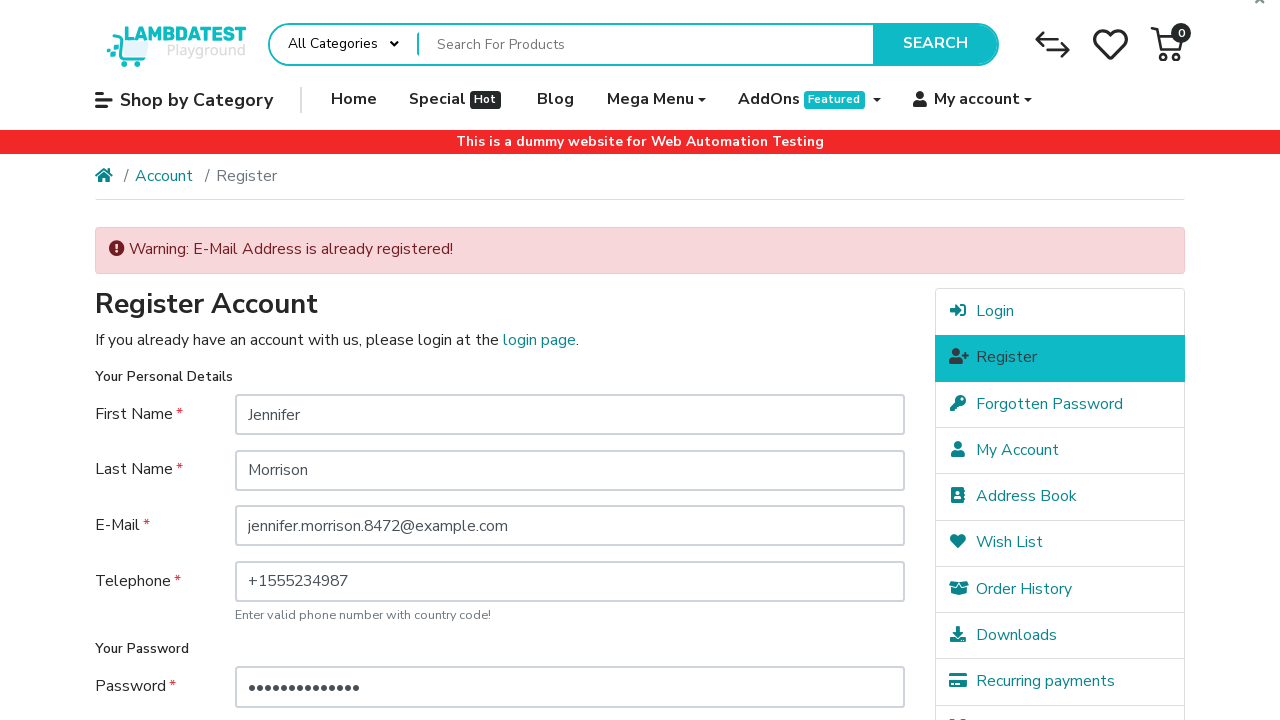